Navigates to a practice login page and verifies the page loads by checking the title

Starting URL: https://rahulshettyacademy.com/loginpagePractise/

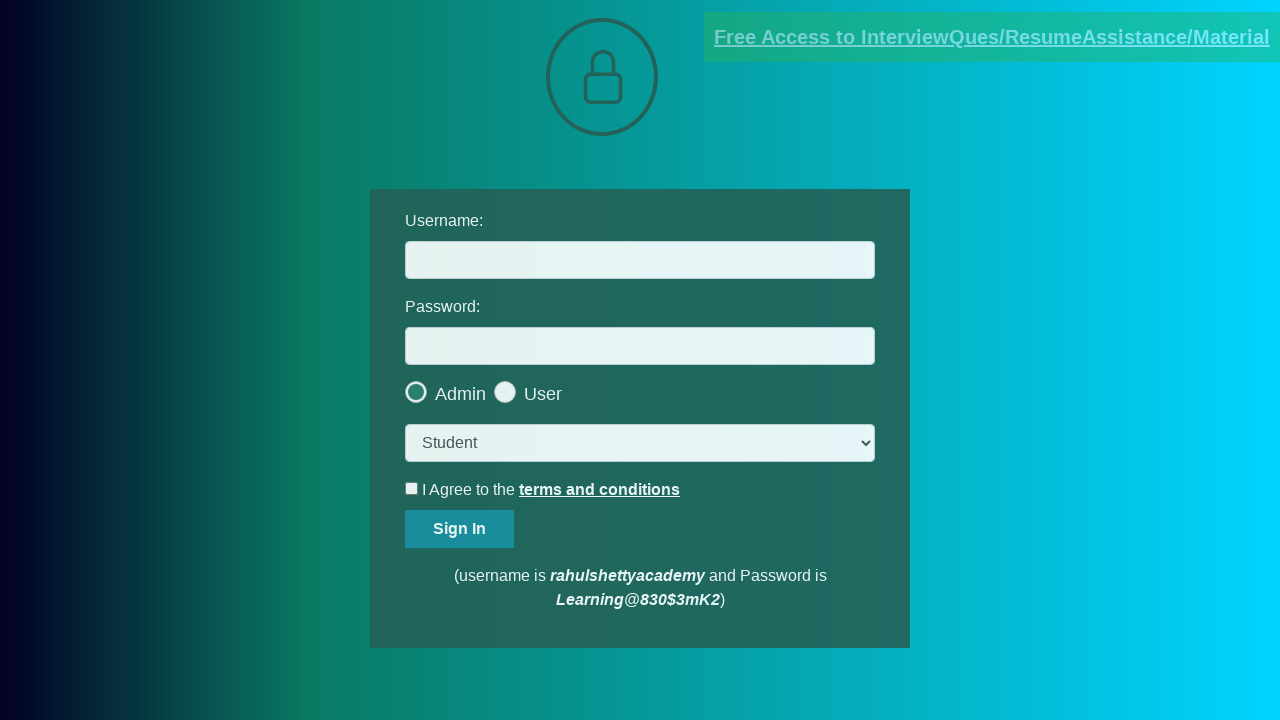

Waited for page to reach domcontentloaded state
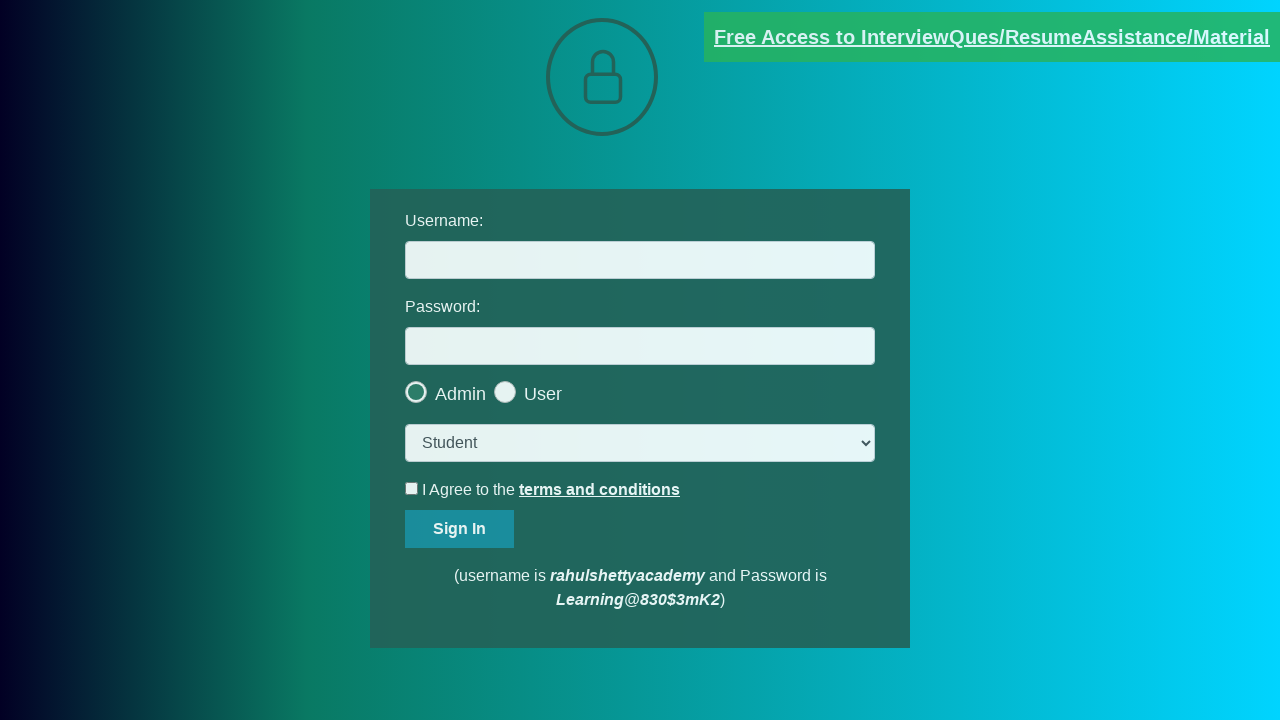

Retrieved page title
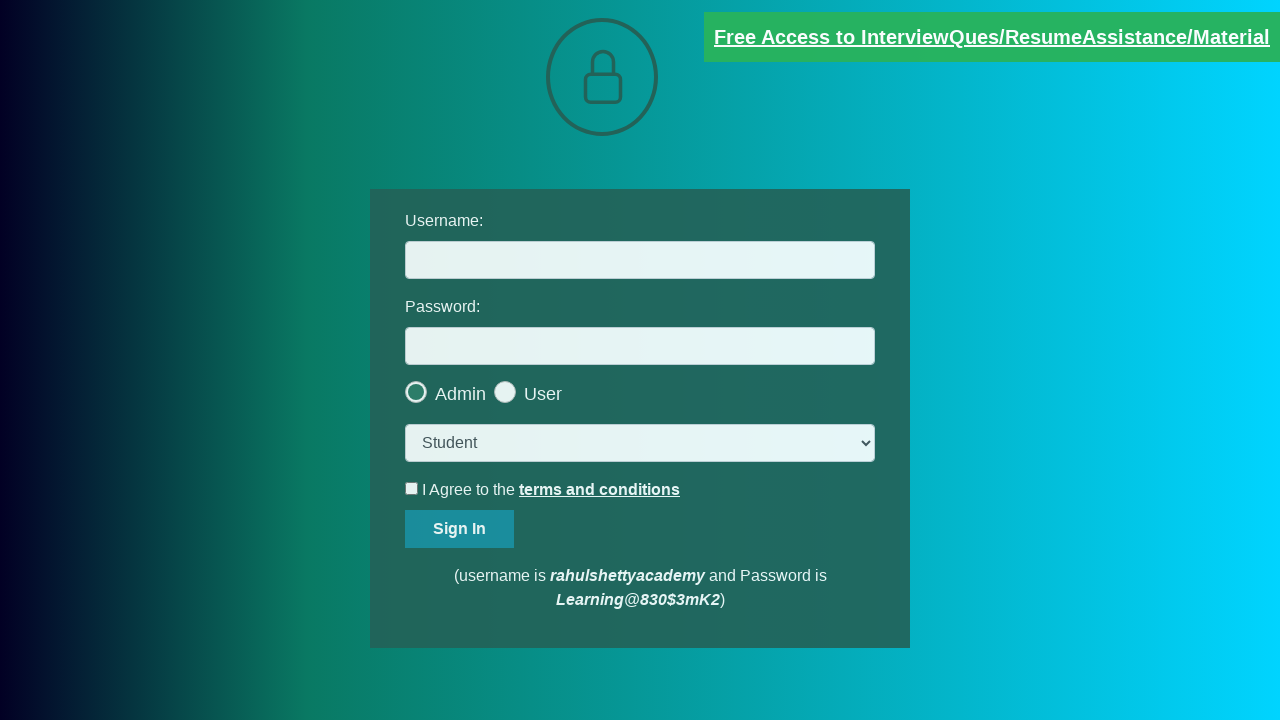

Verified page title is not empty
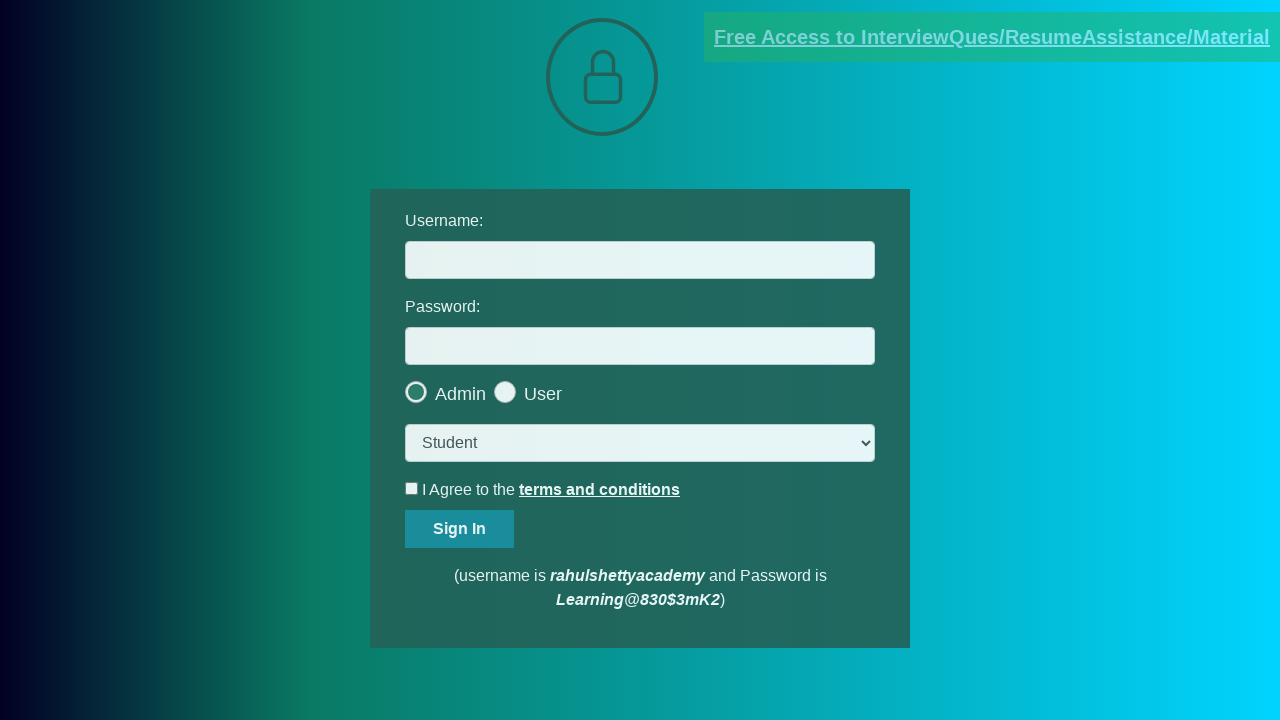

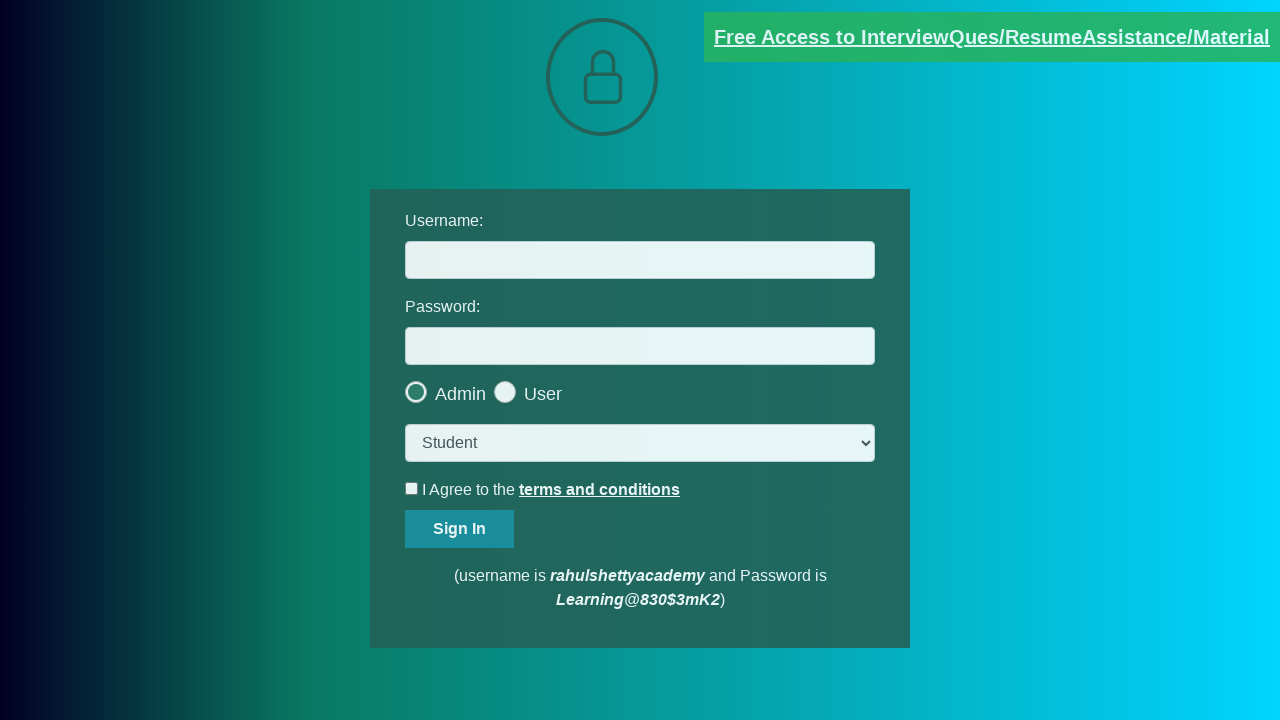